Clicks the navbar toggler icon to expand the mobile navigation menu

Starting URL: https://pelotainvernal.com/

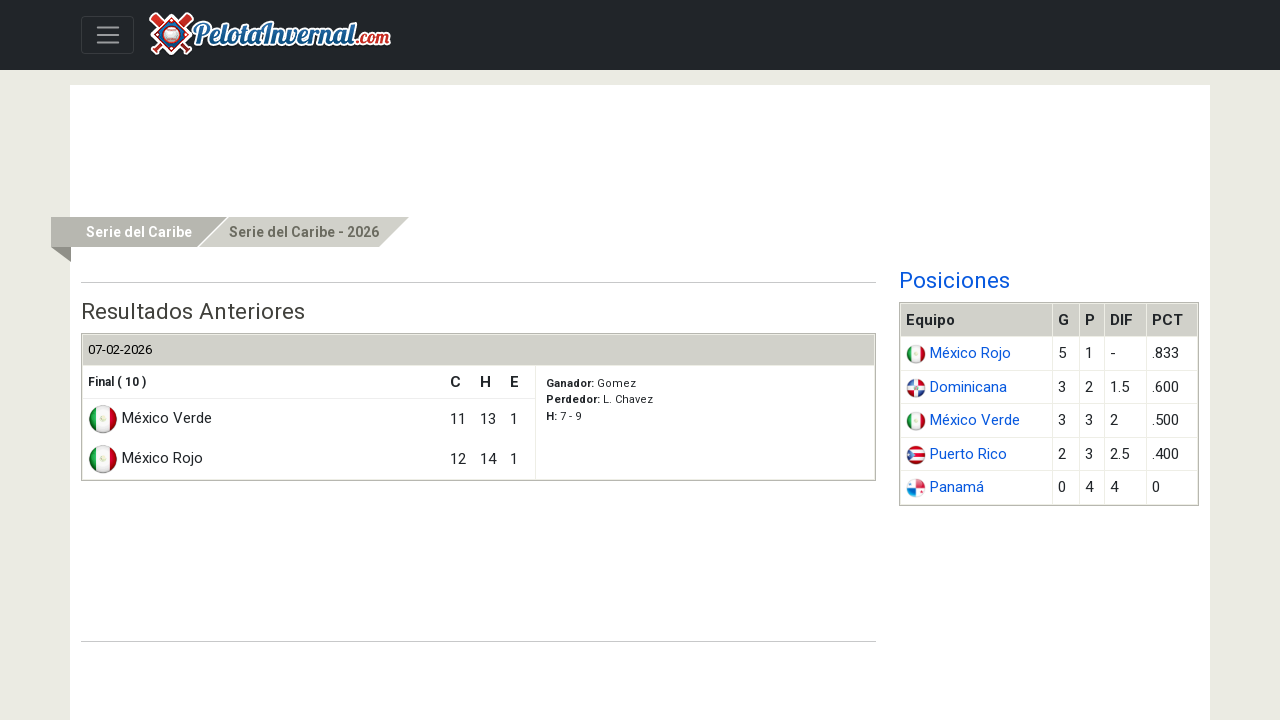

Clicked navbar toggler icon to expand mobile navigation menu at (108, 35) on .navbar-toggler-icon
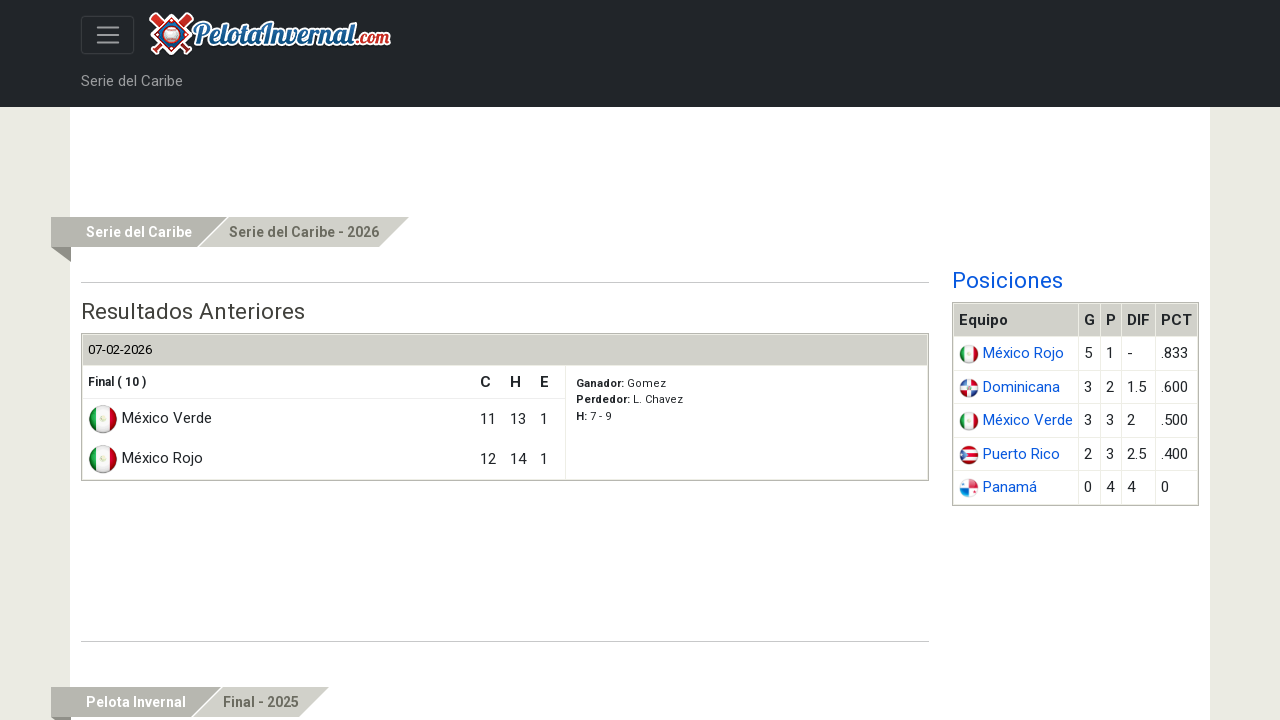

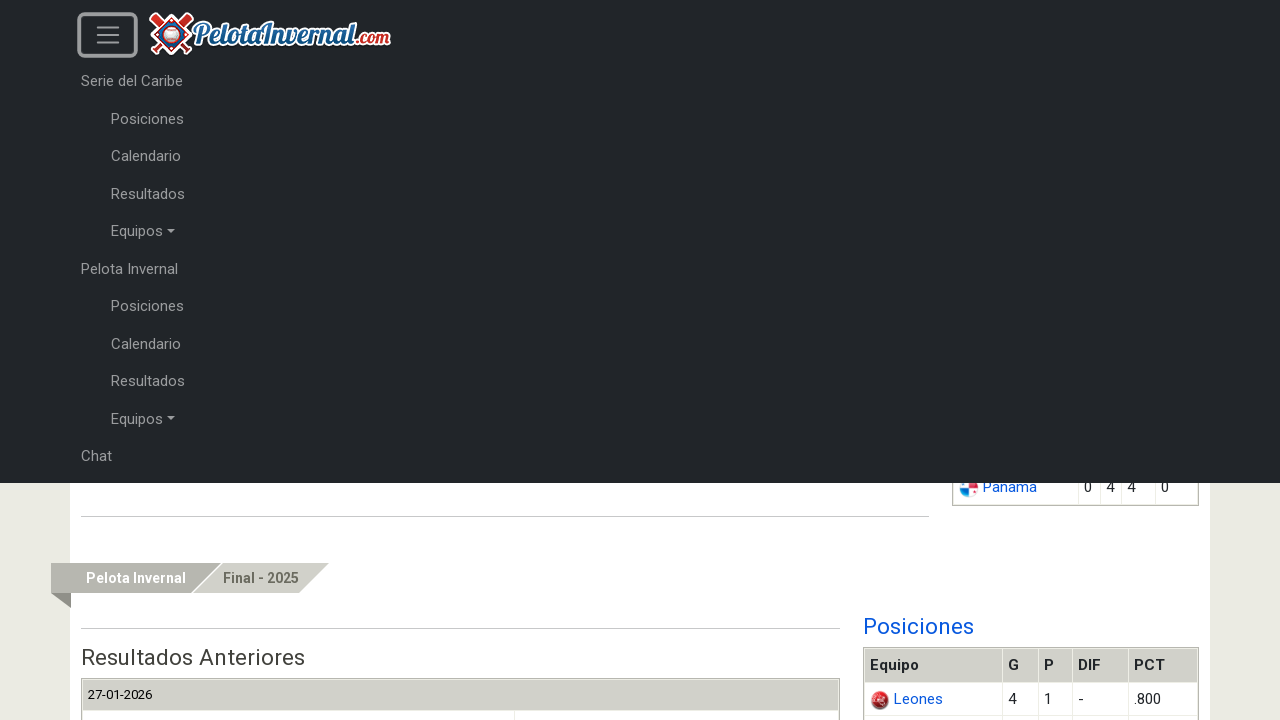